Tests dropdown selection functionality by selecting options by index from both single-select and multi-select dropdown fields

Starting URL: https://omayo.blogspot.com/

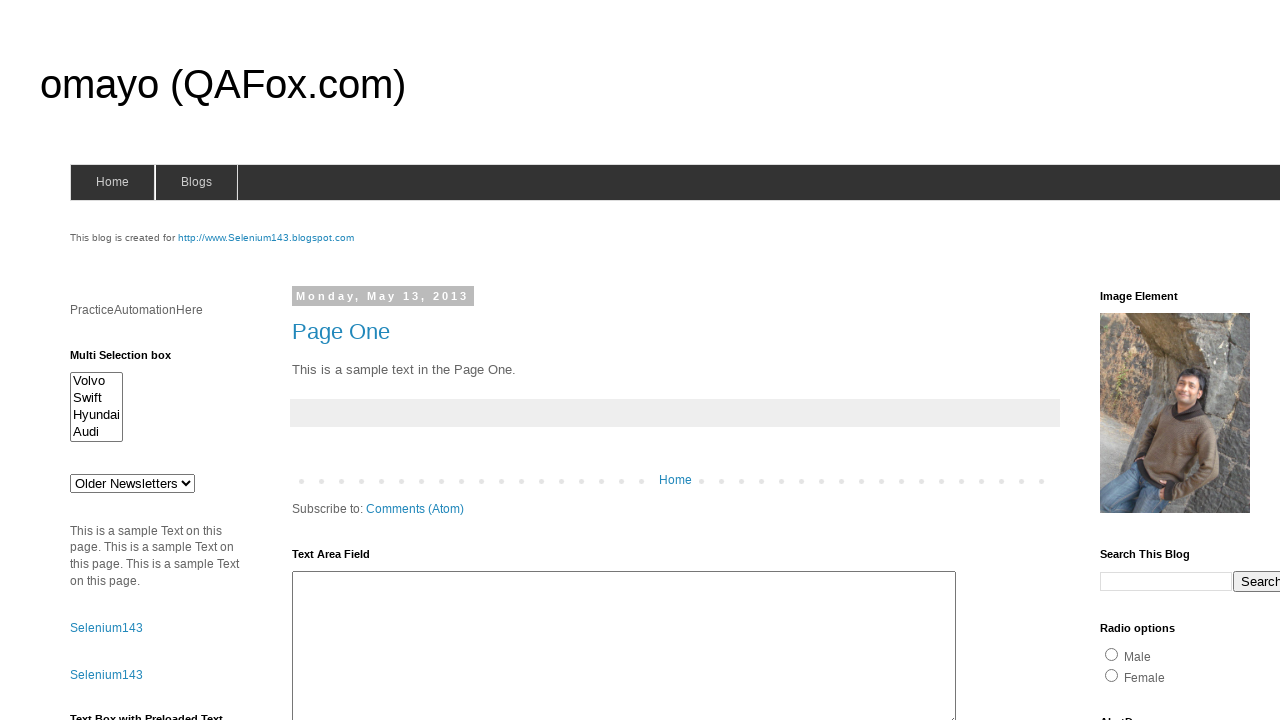

Located single-select dropdown field with id 'drop1'
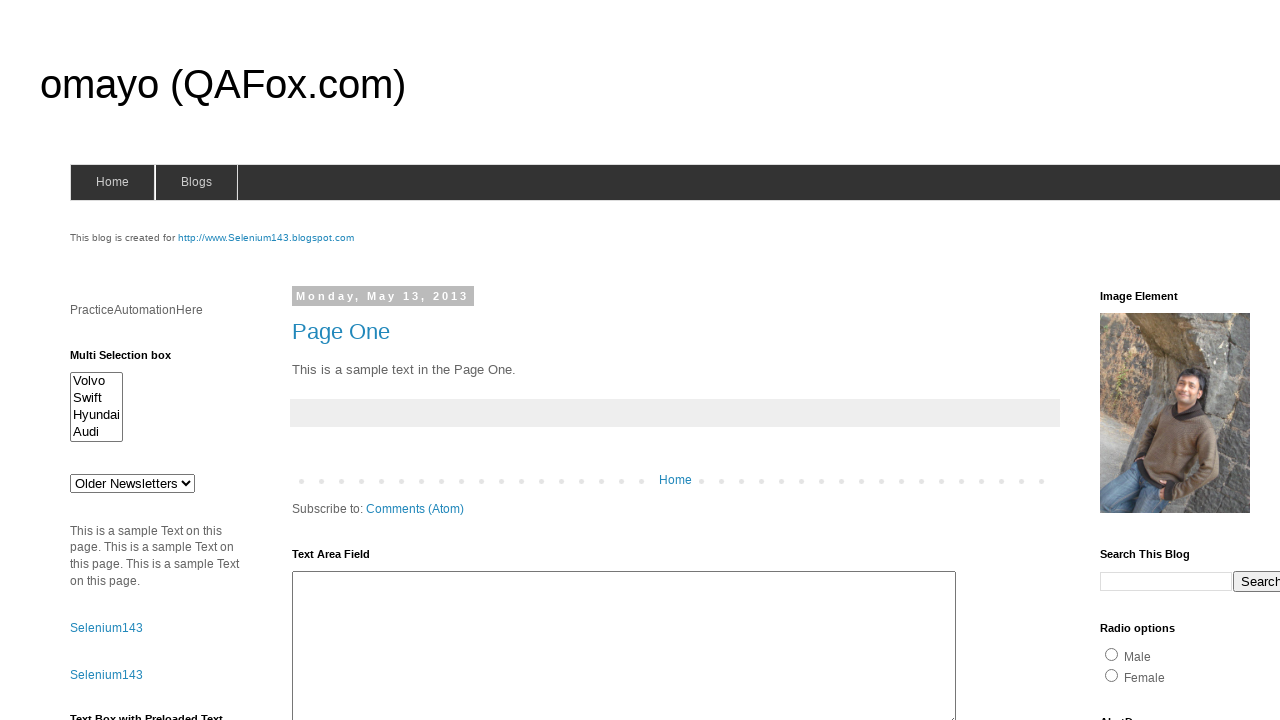

Selected option at index 3 from single-select dropdown on #drop1
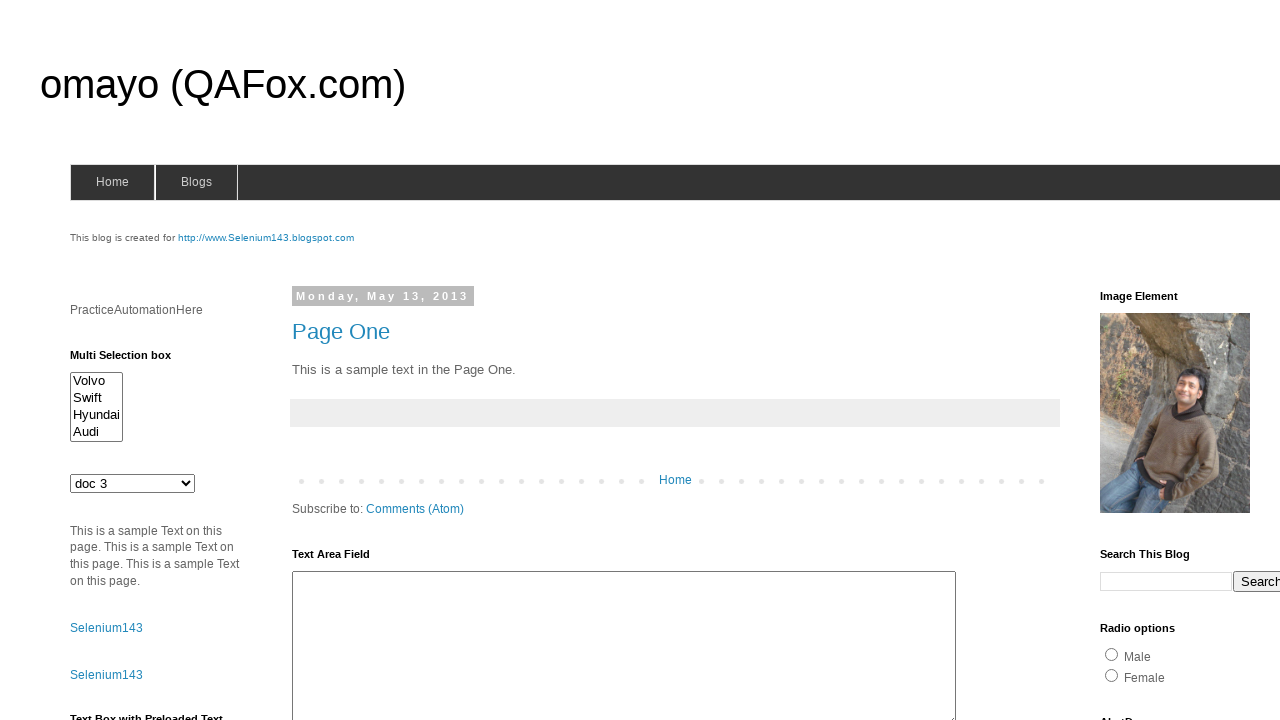

Located multi-select dropdown field with id 'multiselect1'
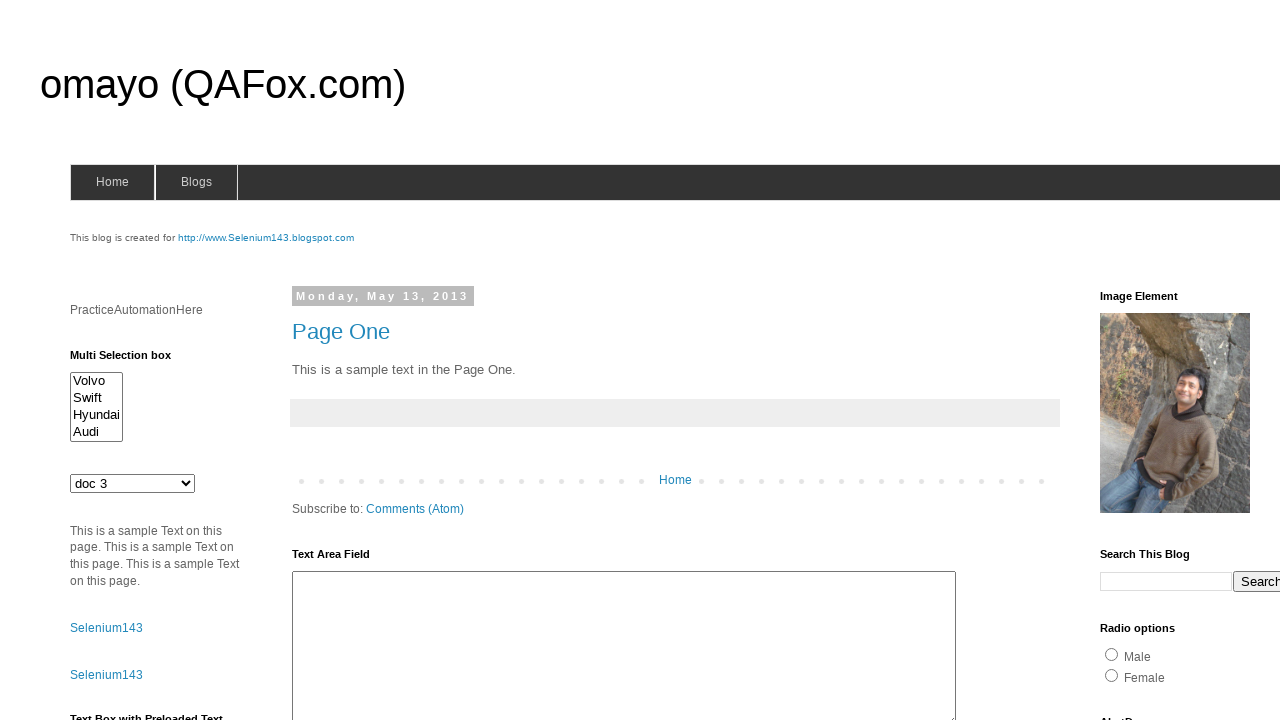

Selected option at index 3 from multi-select dropdown on #multiselect1
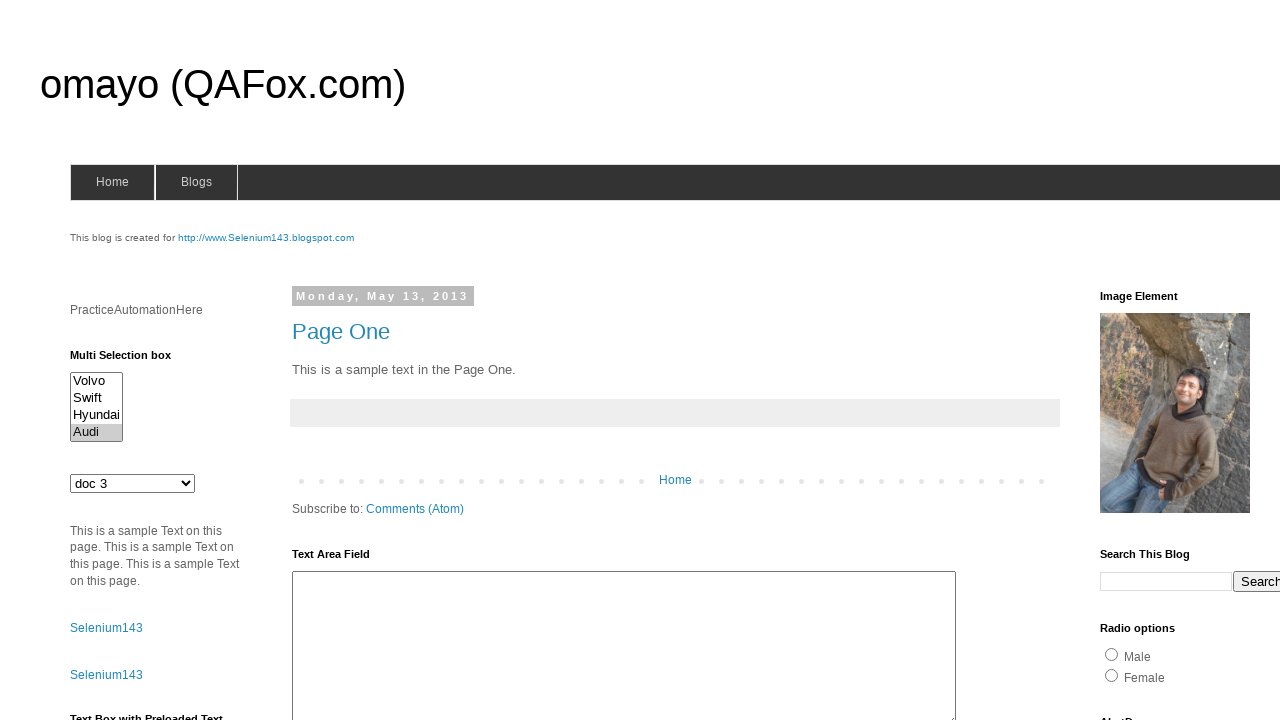

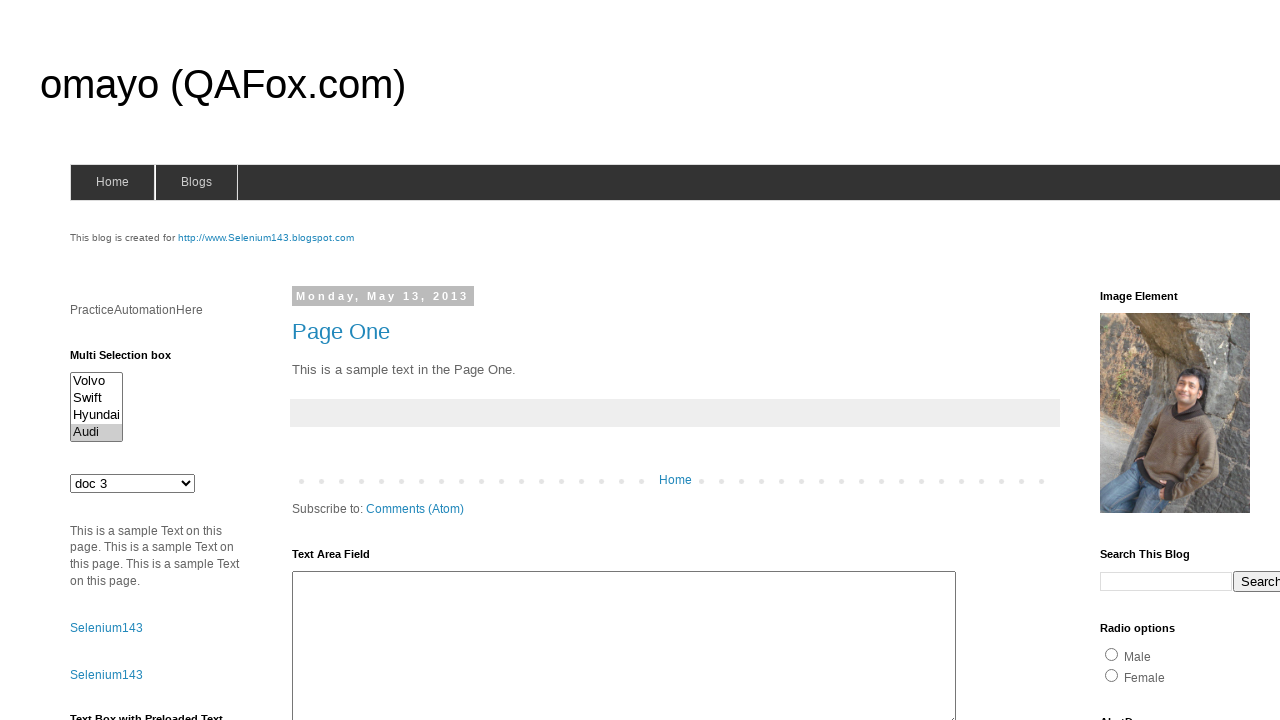